Tests creating a new paste on Pastebin by filling in the text content, selecting expiration time from dropdown, entering a paste name/title, and submitting the form

Starting URL: https://pastebin.com/

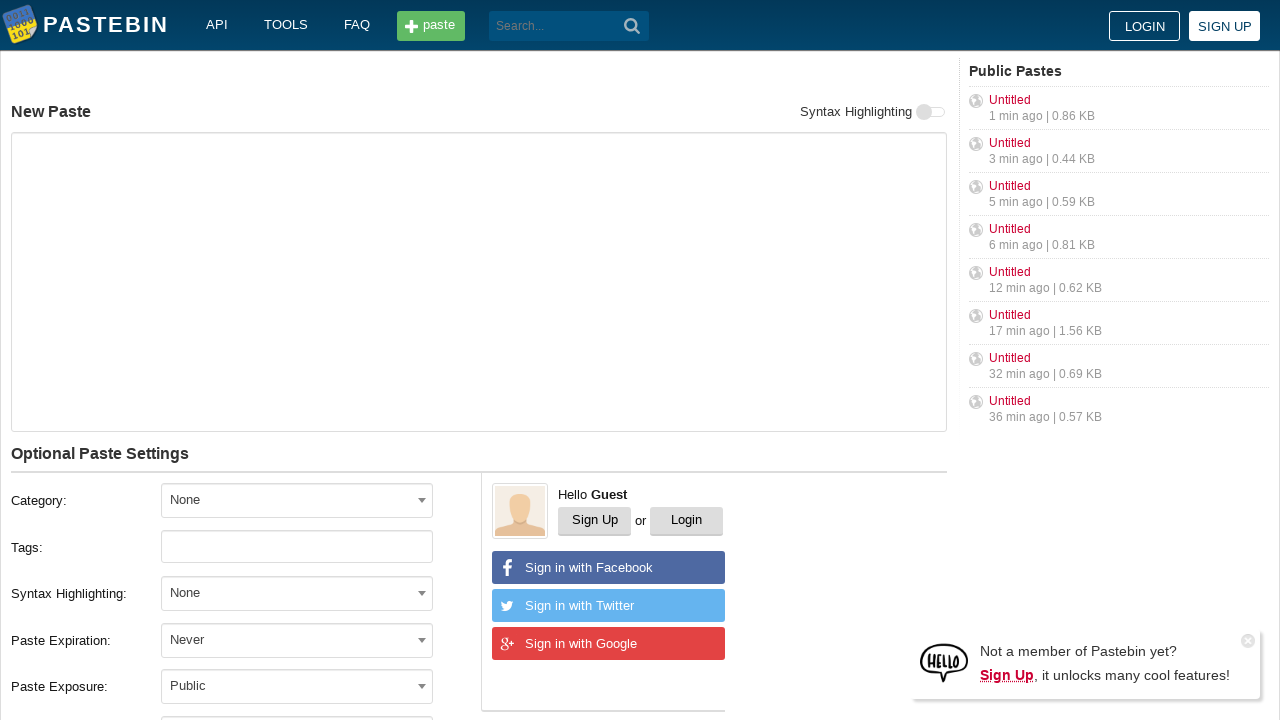

Filled paste text field with 'Hello from WebDriver. I can Win' on #postform-text
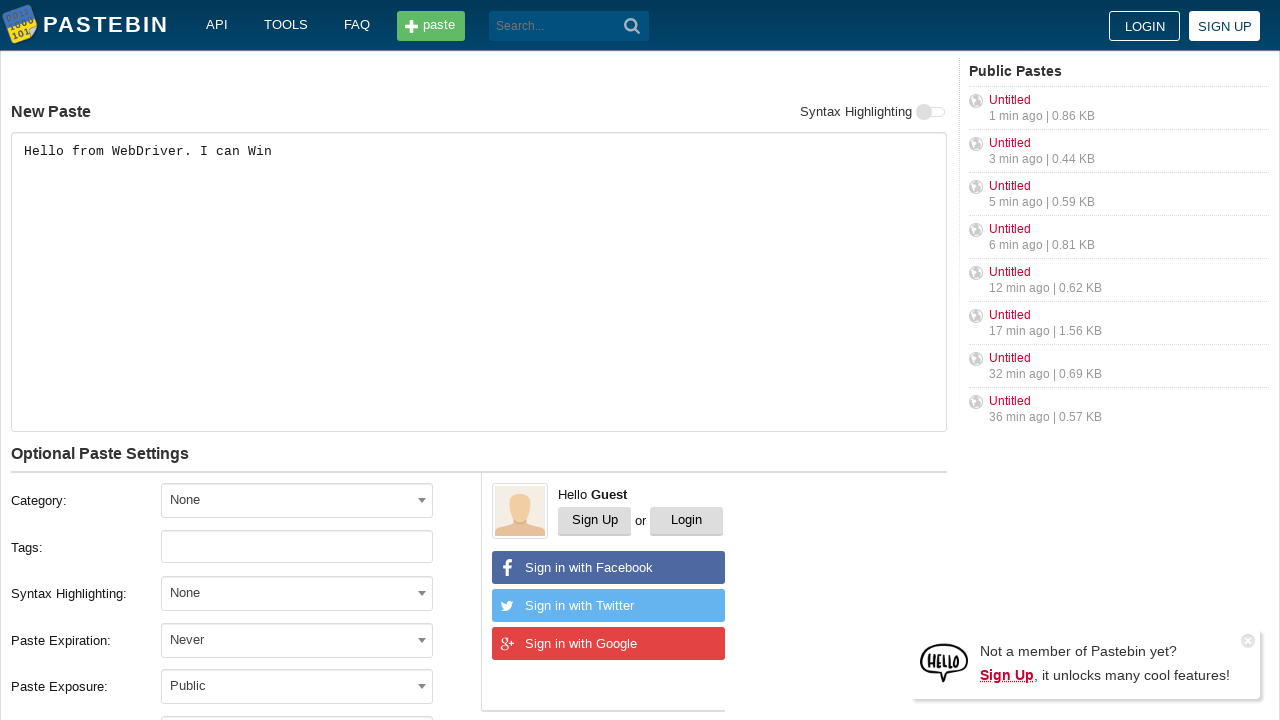

Clicked expiration dropdown to open it at (297, 640) on #select2-postform-expiration-container
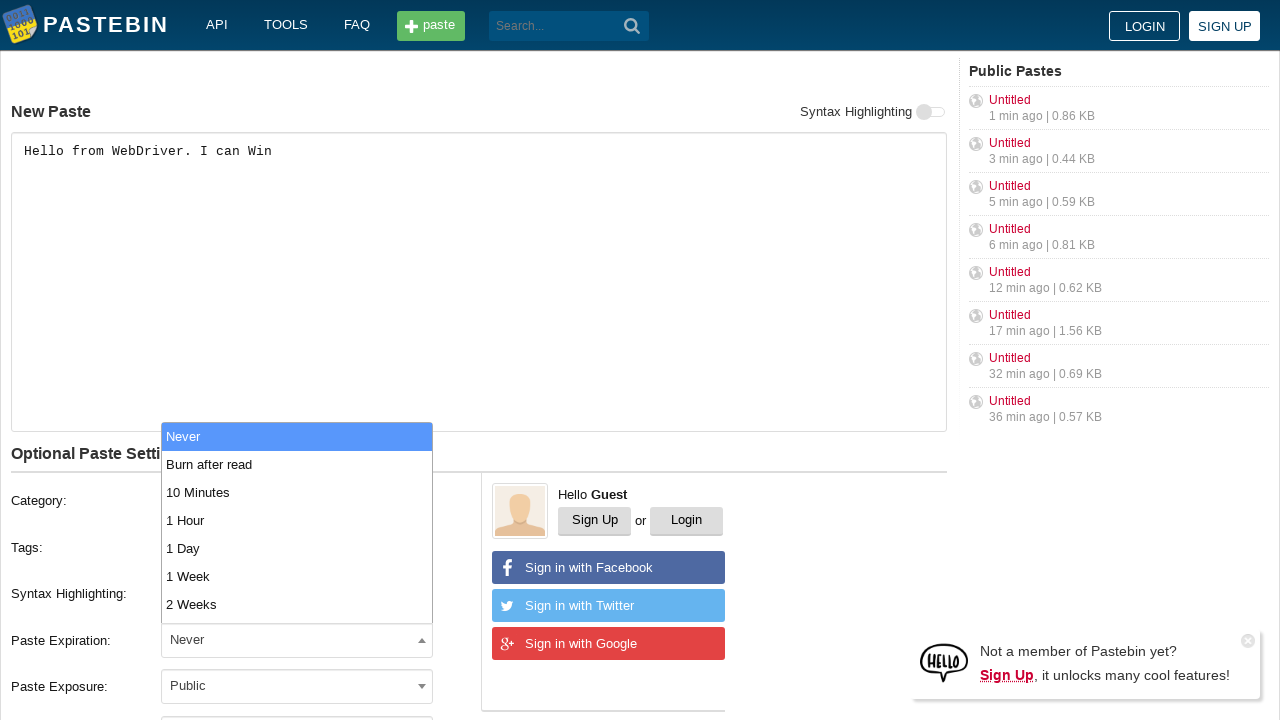

Selected '10 Minutes' expiration option from dropdown at (297, 492) on li:has-text('10 Minutes')
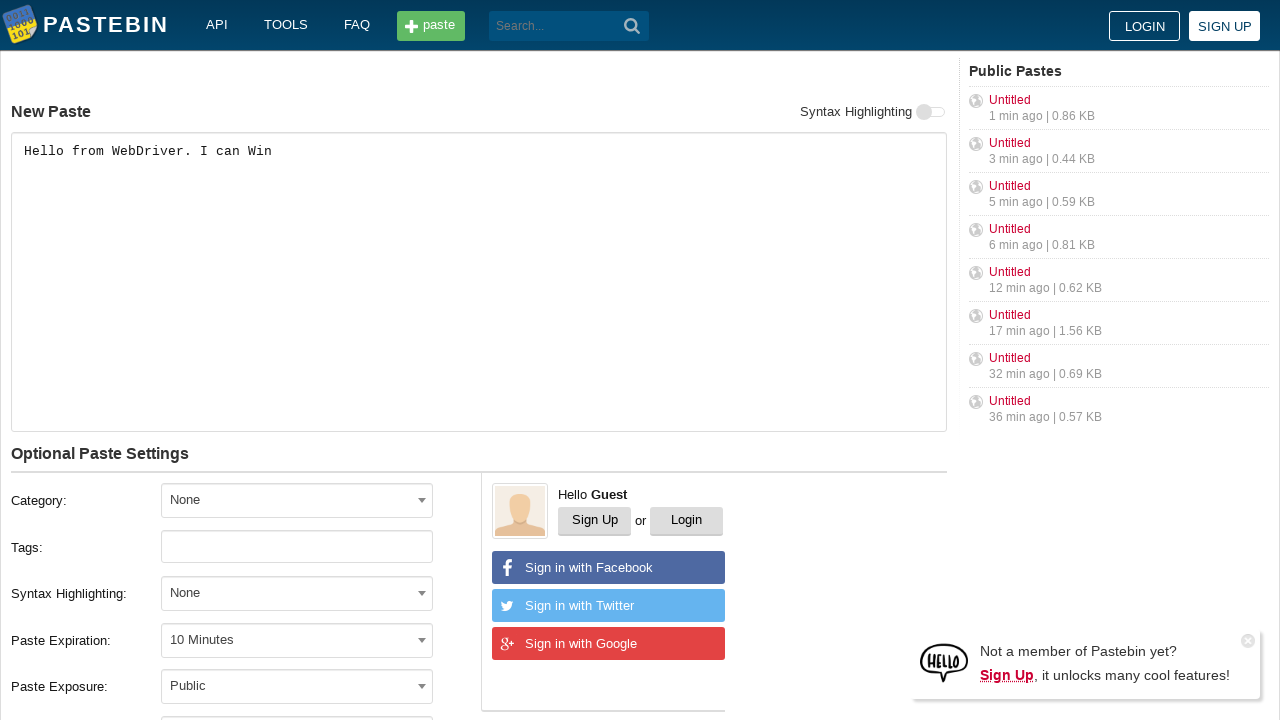

Filled paste name/title field with 'helloweb' on #postform-name
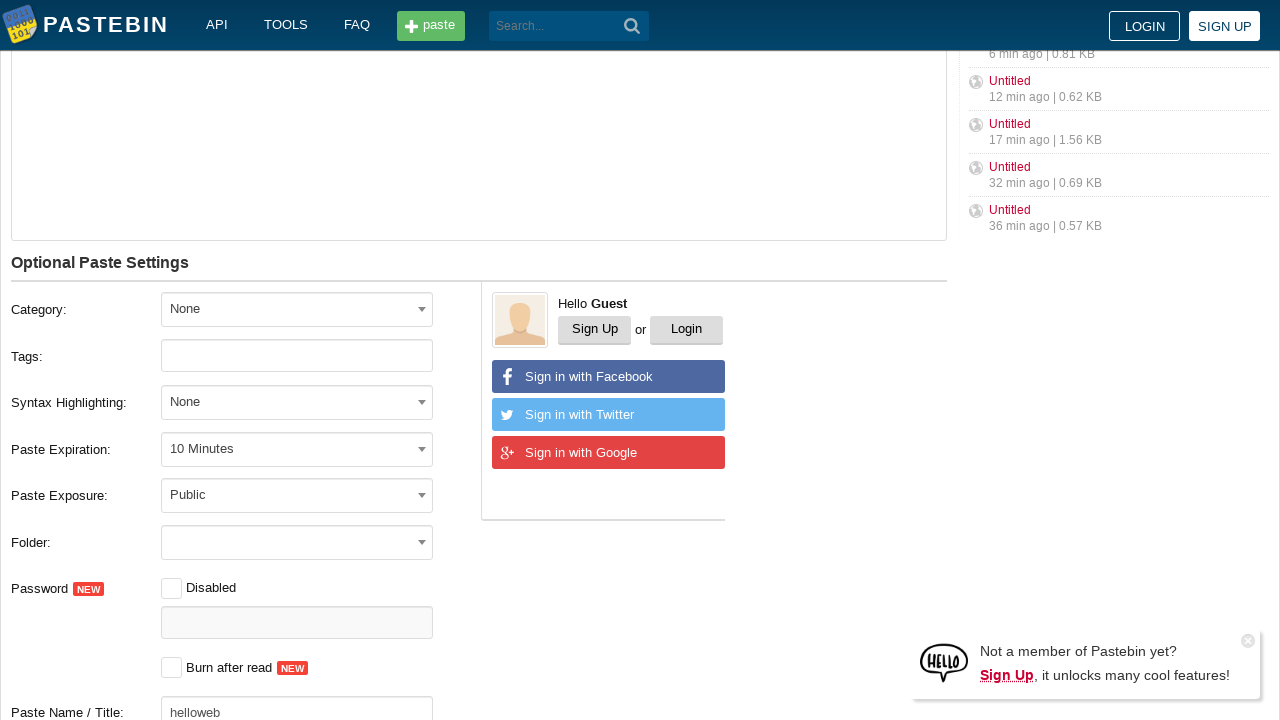

Clicked submit button to create paste at (632, 26) on button[type='submit']
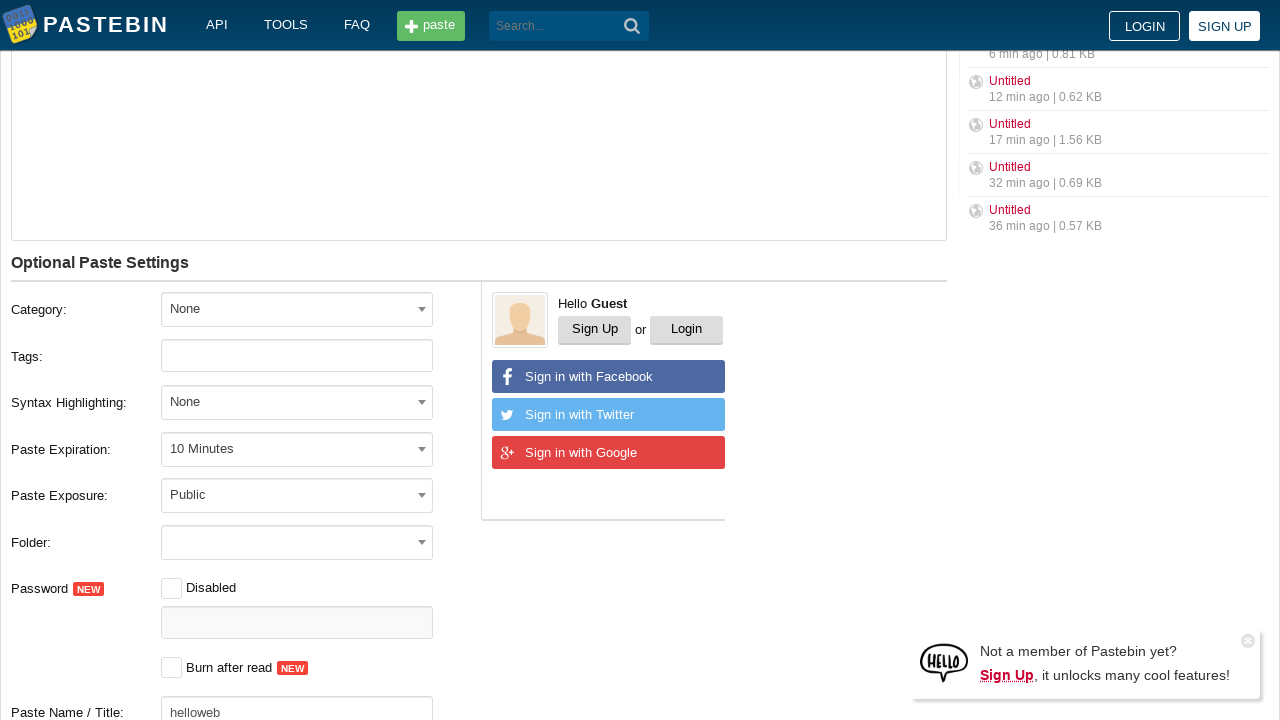

Waited for network to become idle - paste creation completed
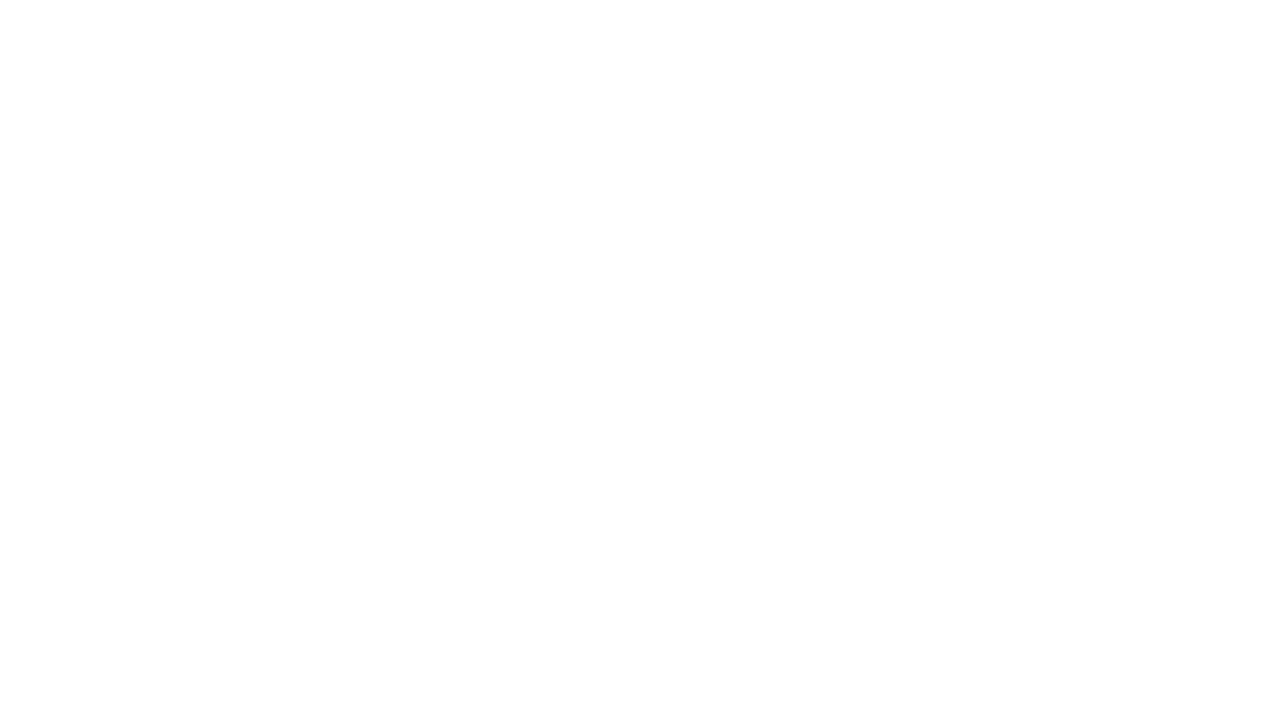

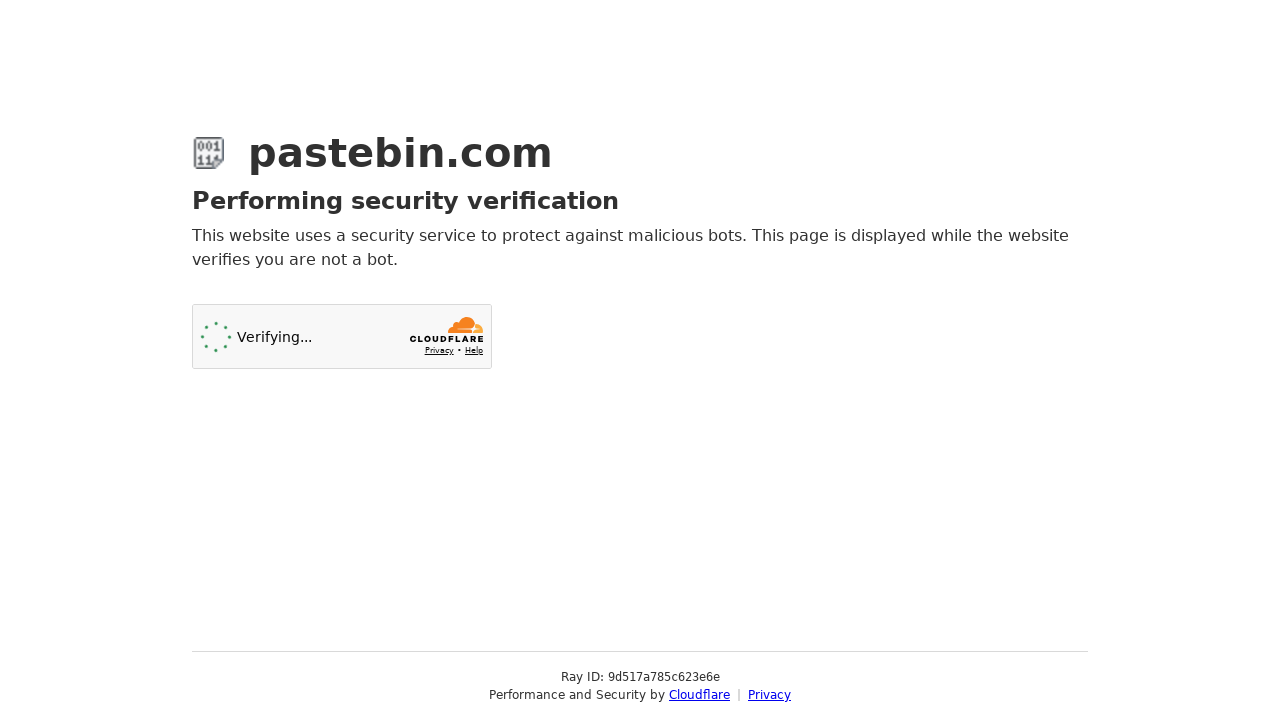